Tests file upload functionality by selecting a file through the file input element on a demo upload page.

Starting URL: https://testeroprogramowania.github.io/selenium/fileupload.html

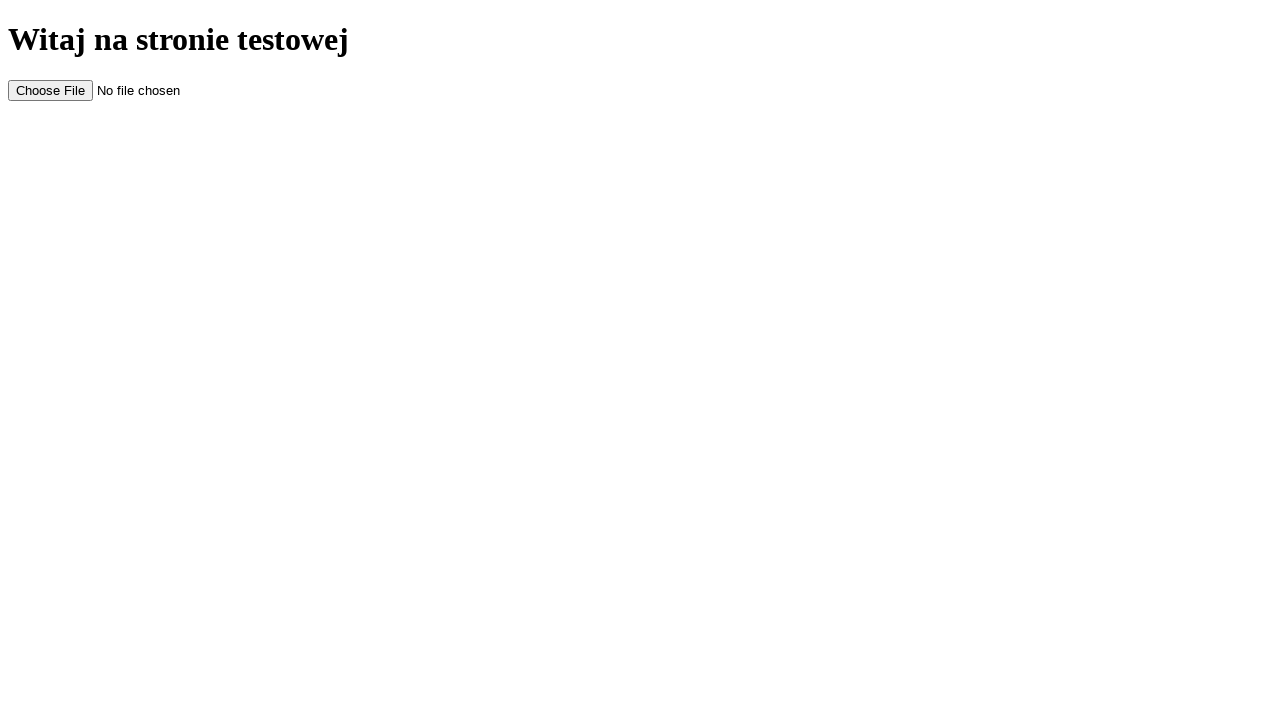

Created temporary test file for upload
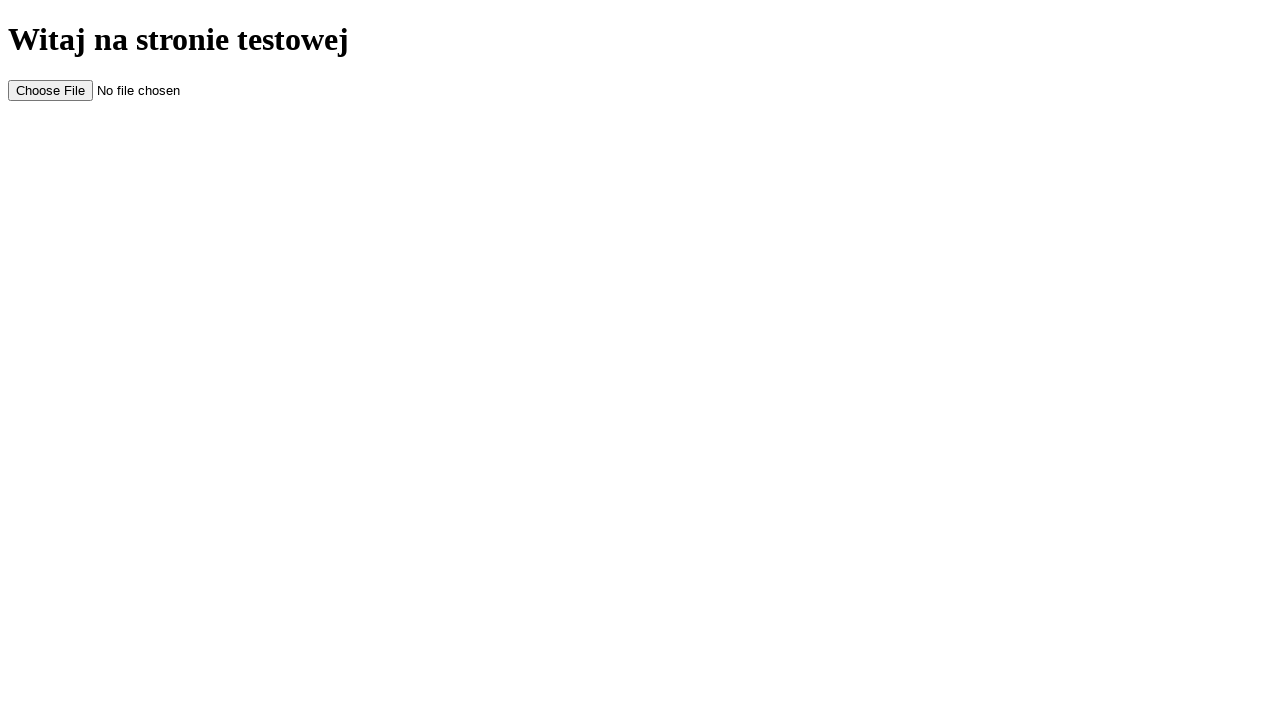

Selected file for upload via file input element
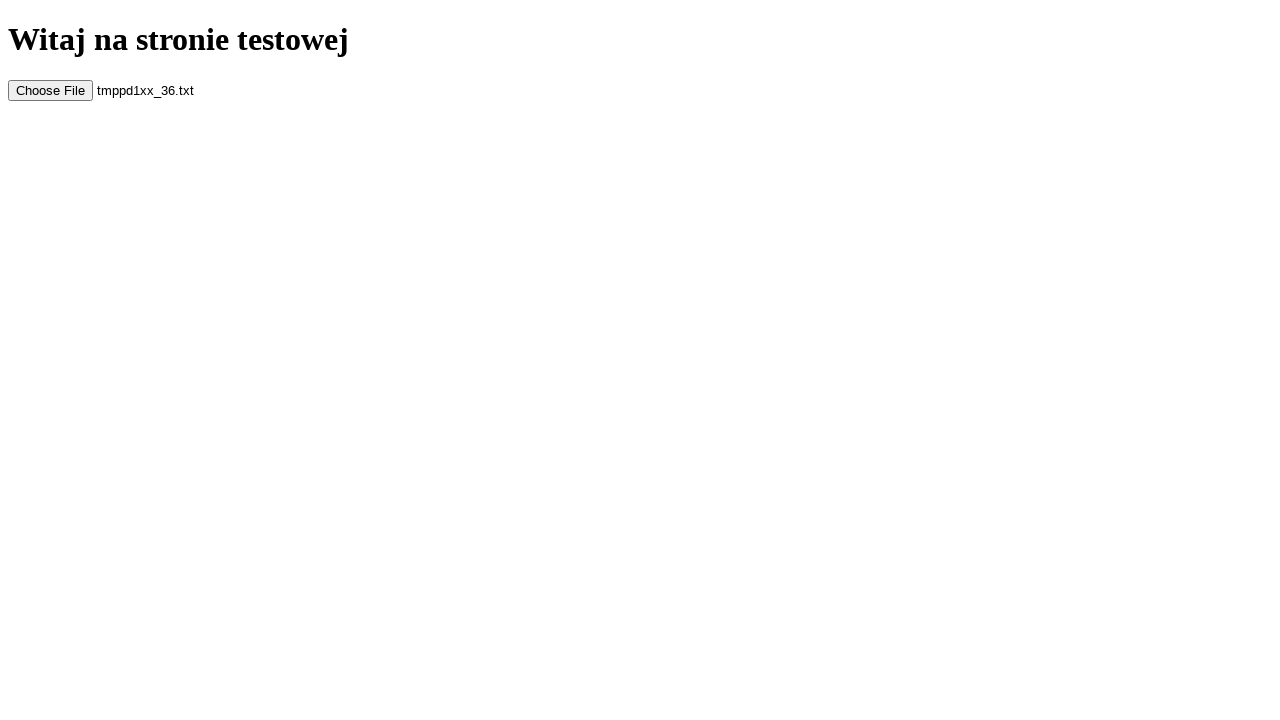

Waited for upload processing to complete
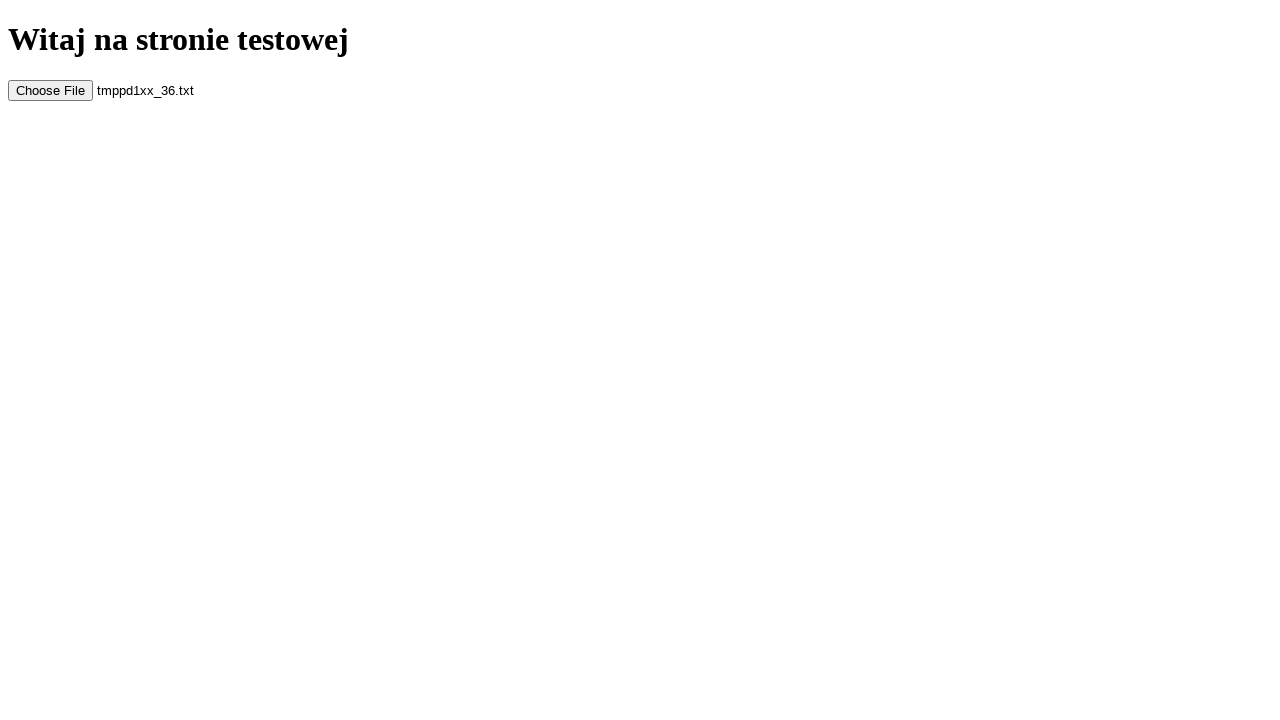

Cleaned up temporary test file
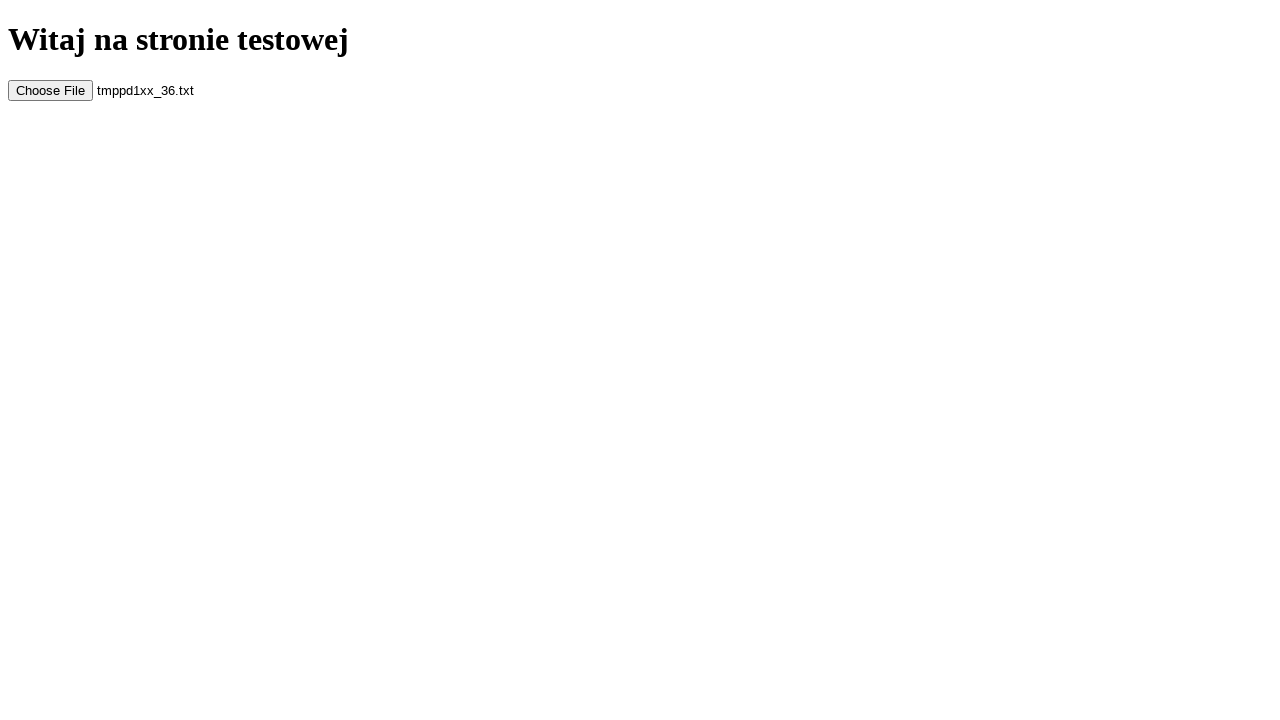

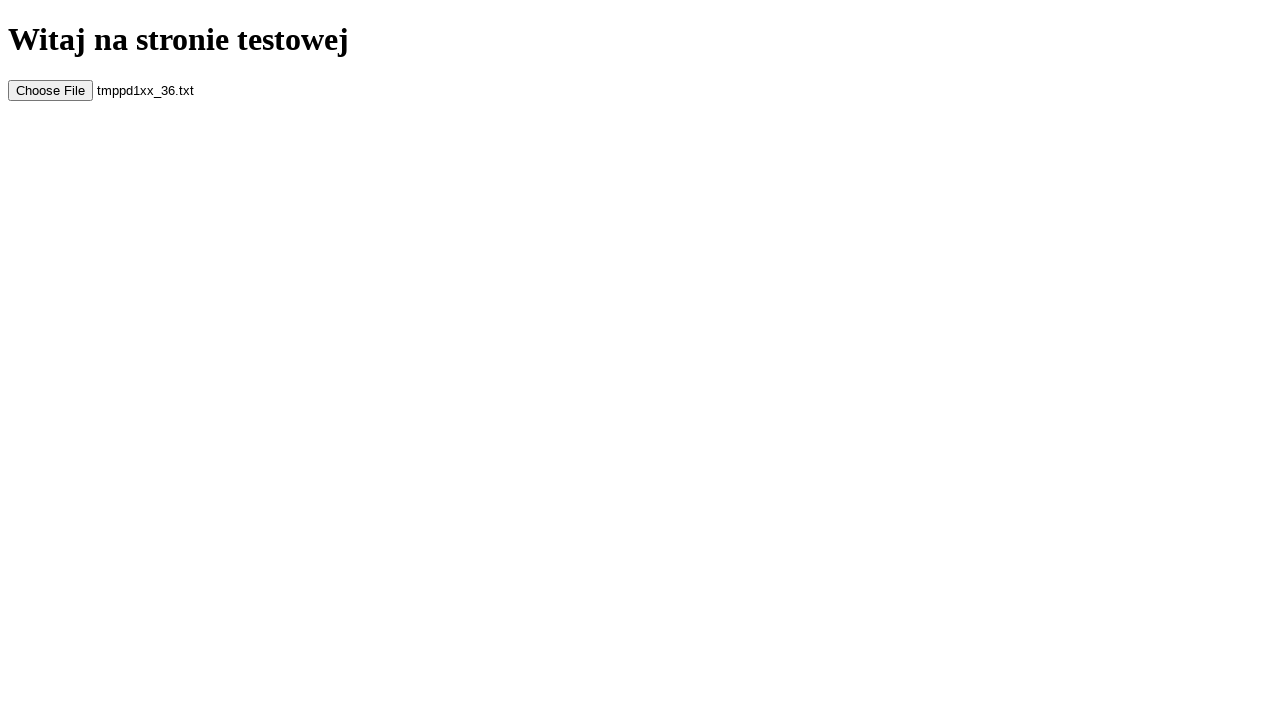